Tests calendar date picker functionality by selecting a specific date through year, month, and day navigation

Starting URL: https://rahulshettyacademy.com/seleniumPractise/#/offers

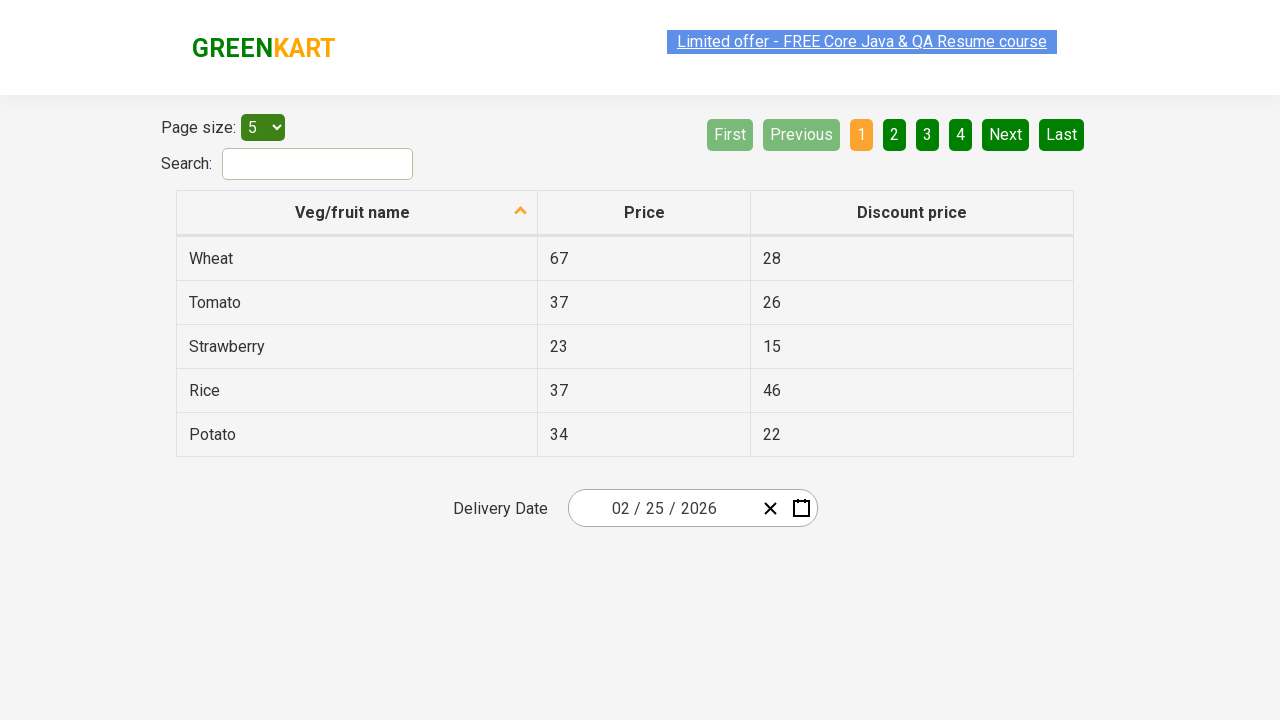

Clicked date picker input to open calendar at (662, 508) on .react-date-picker__inputGroup
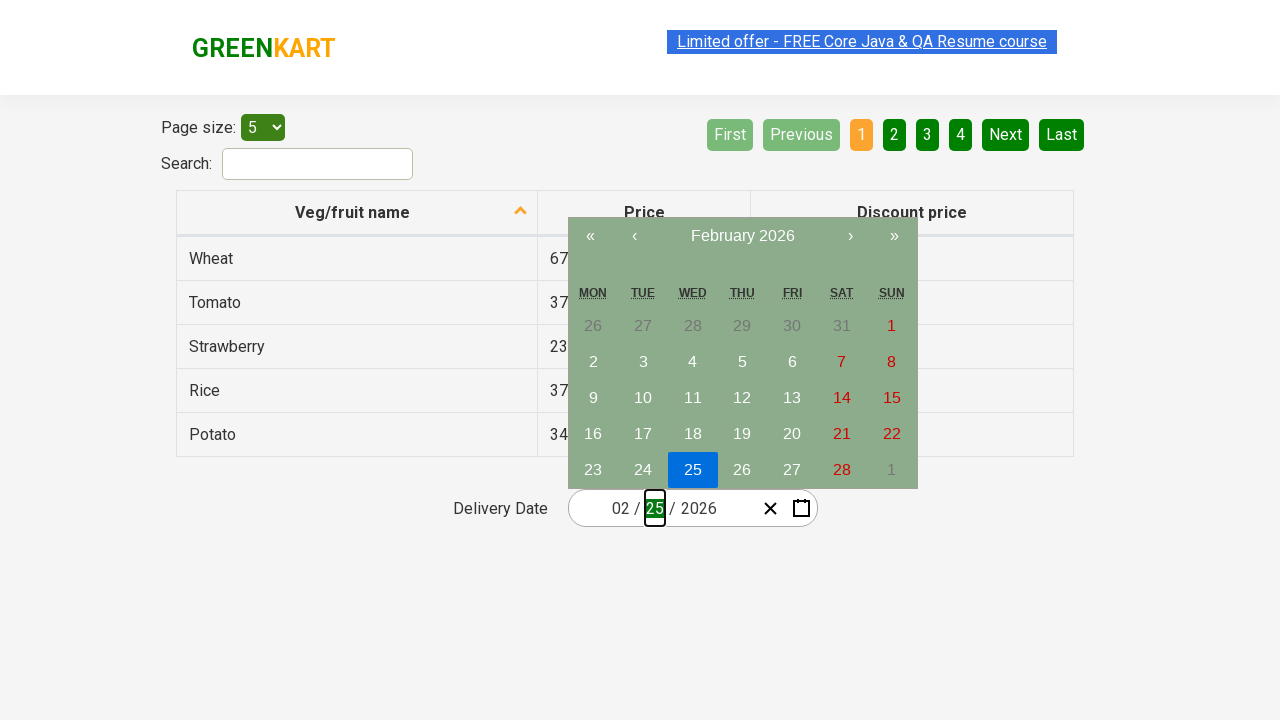

Clicked navigation label to navigate to year view at (742, 236) on .react-calendar__navigation__label
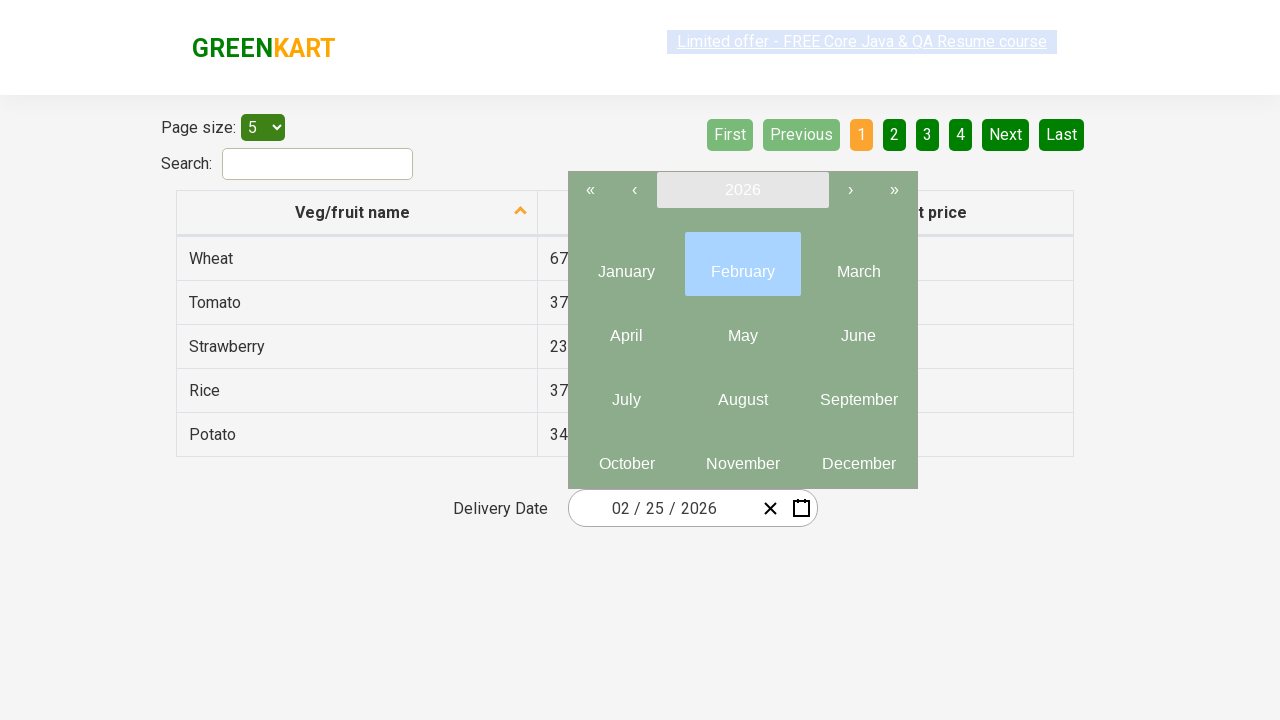

Clicked navigation label again to navigate to decade view at (742, 190) on .react-calendar__navigation__label
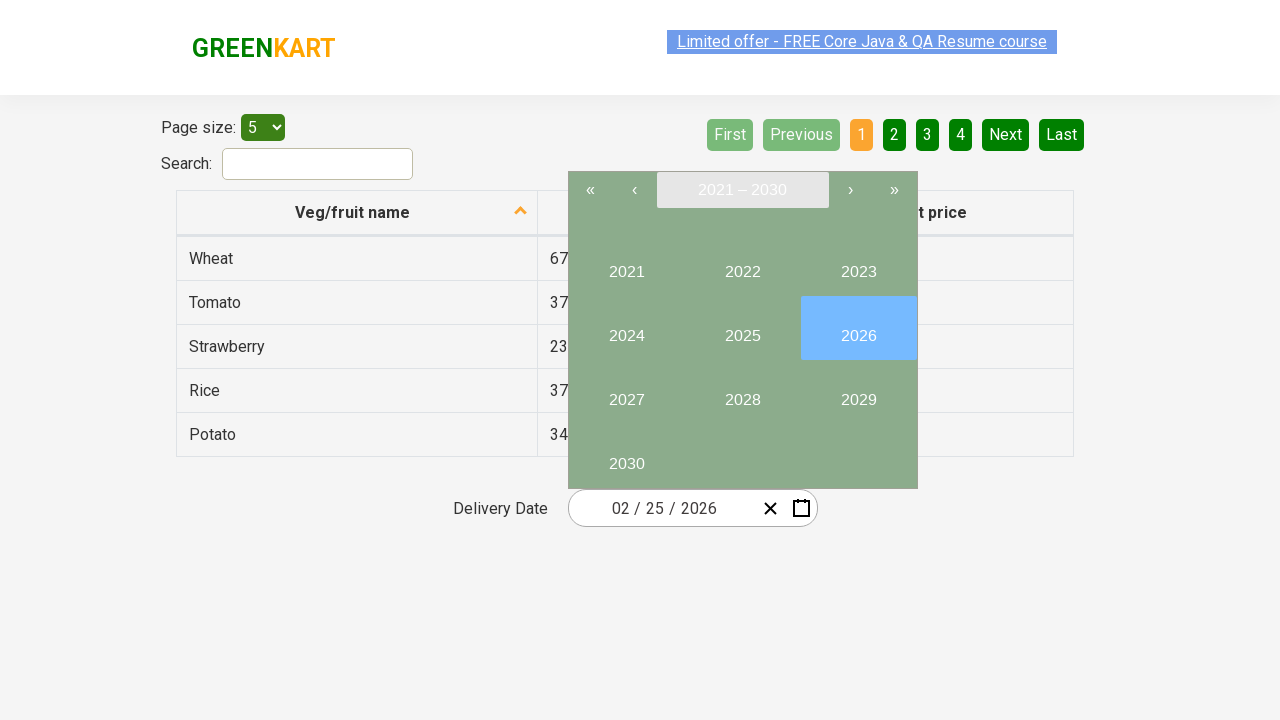

Selected year 2027 at (626, 392) on button:has-text('2027')
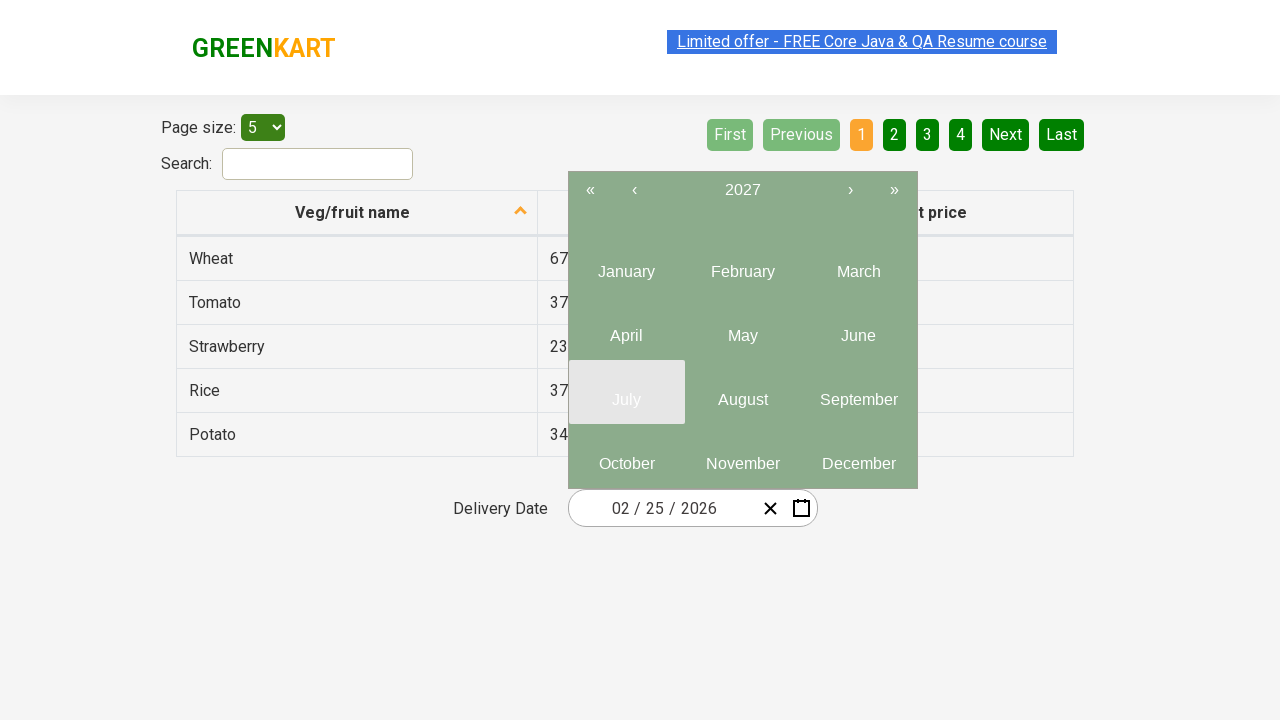

Selected month June (6th month) from year view at (858, 328) on .react-calendar__year-view__months__month >> nth=5
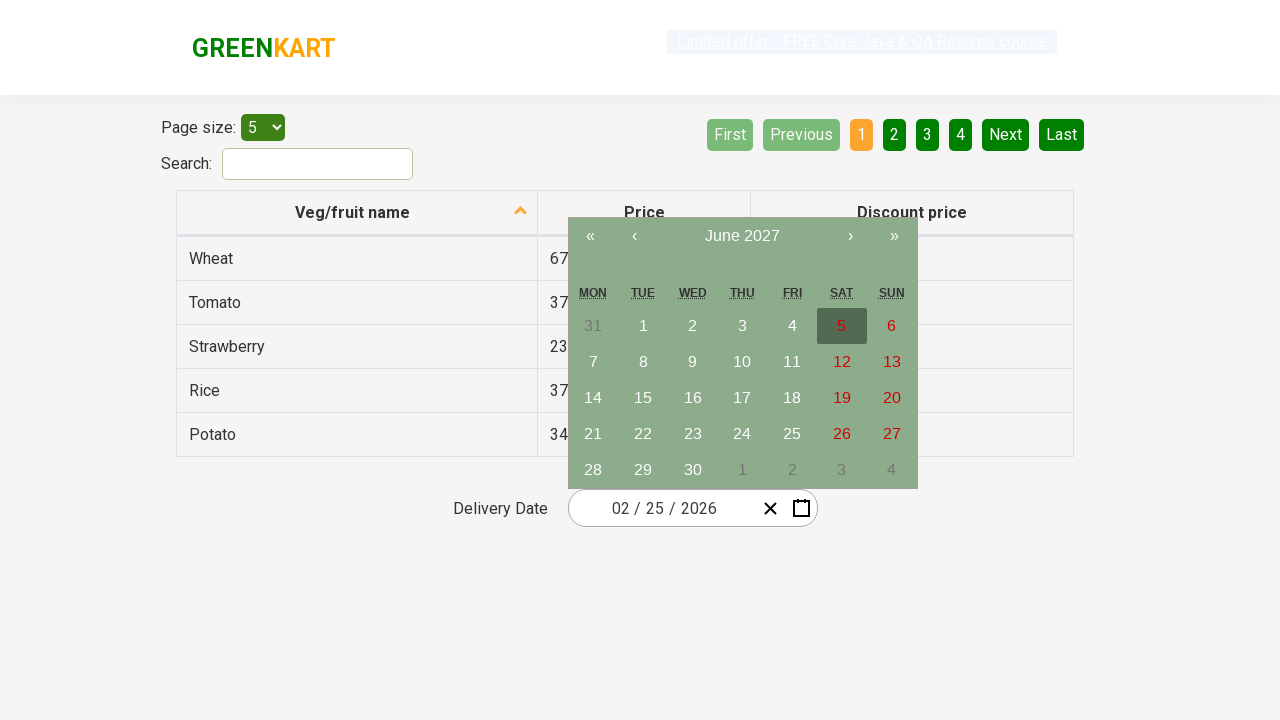

Selected date 15 from calendar at (643, 398) on abbr:has-text('15')
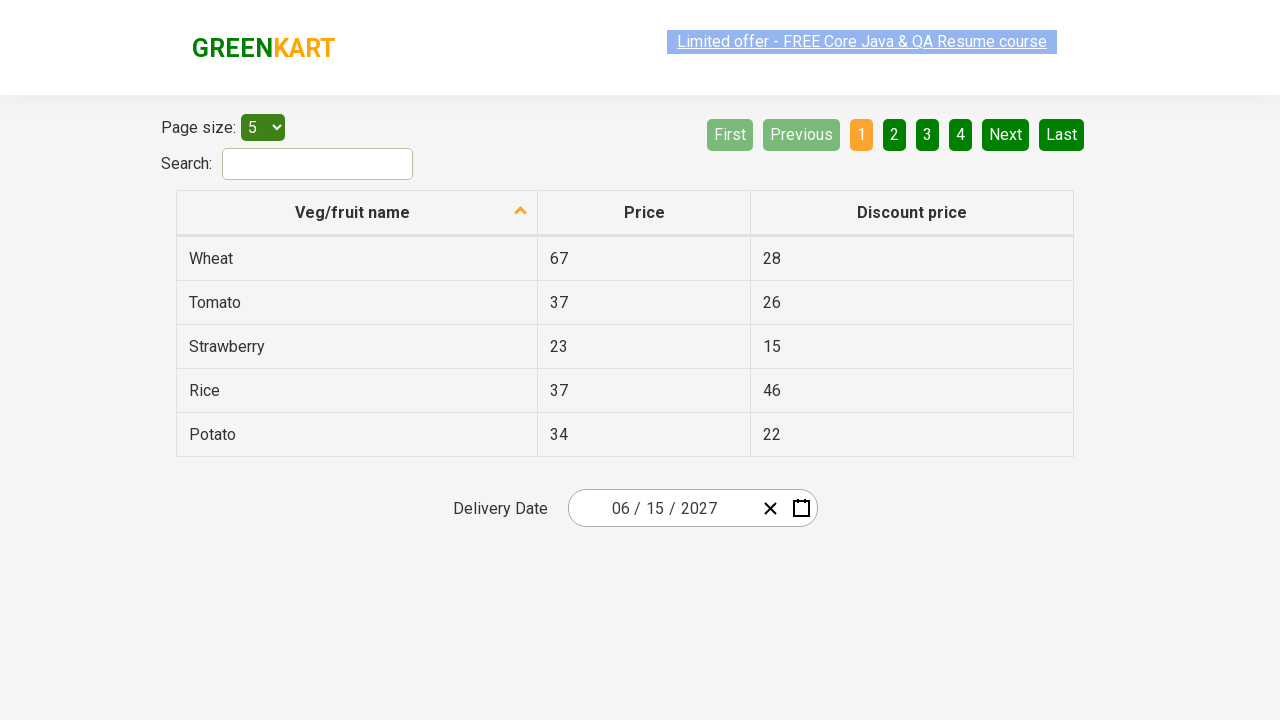

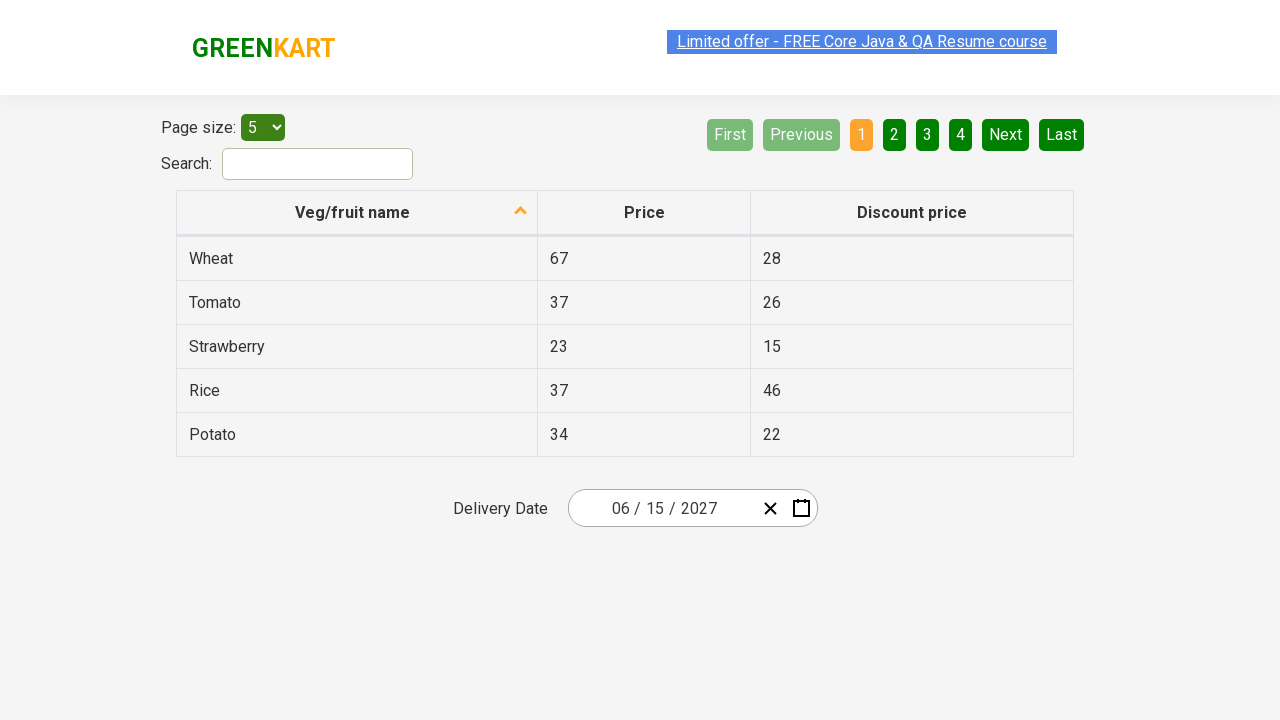